Tests dropdown functionality on a practice page by interacting with both static and dynamic dropdowns, selecting various options and verifying the selection

Starting URL: https://rahulshettyacademy.com/dropdownsPractise/

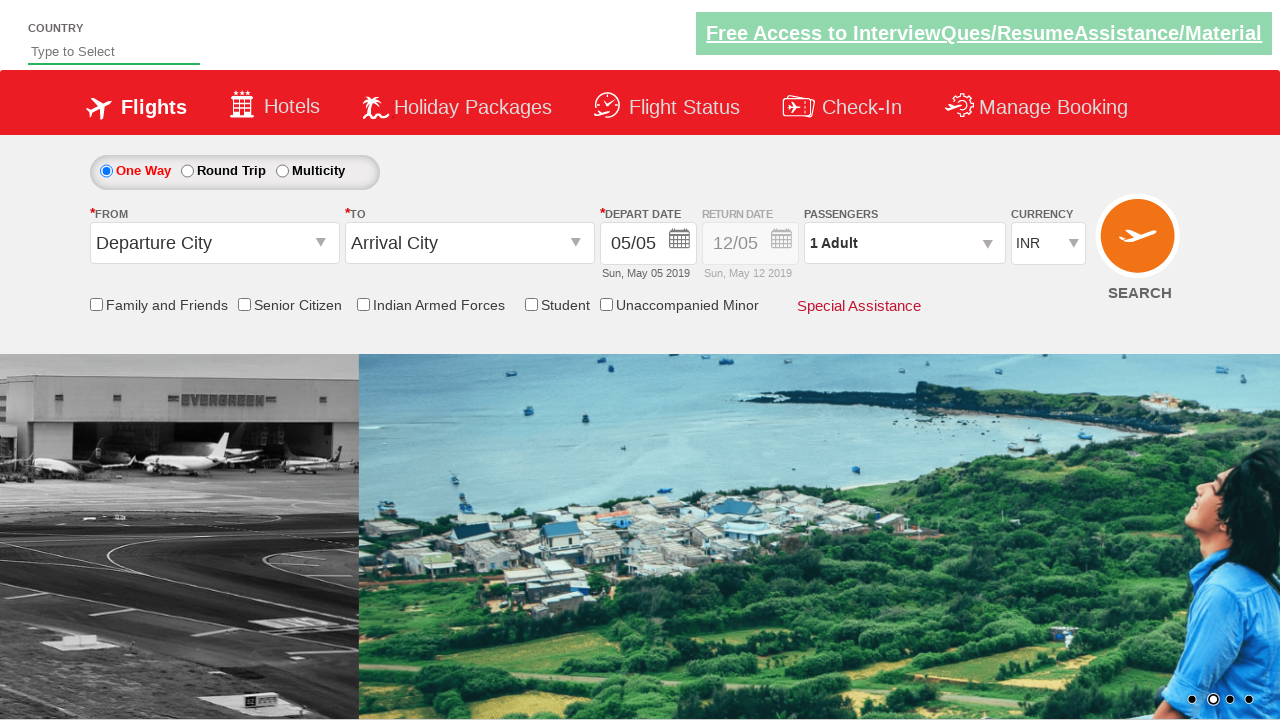

Selected 'USD' currency from static dropdown using label on #ctl00_mainContent_DropDownListCurrency
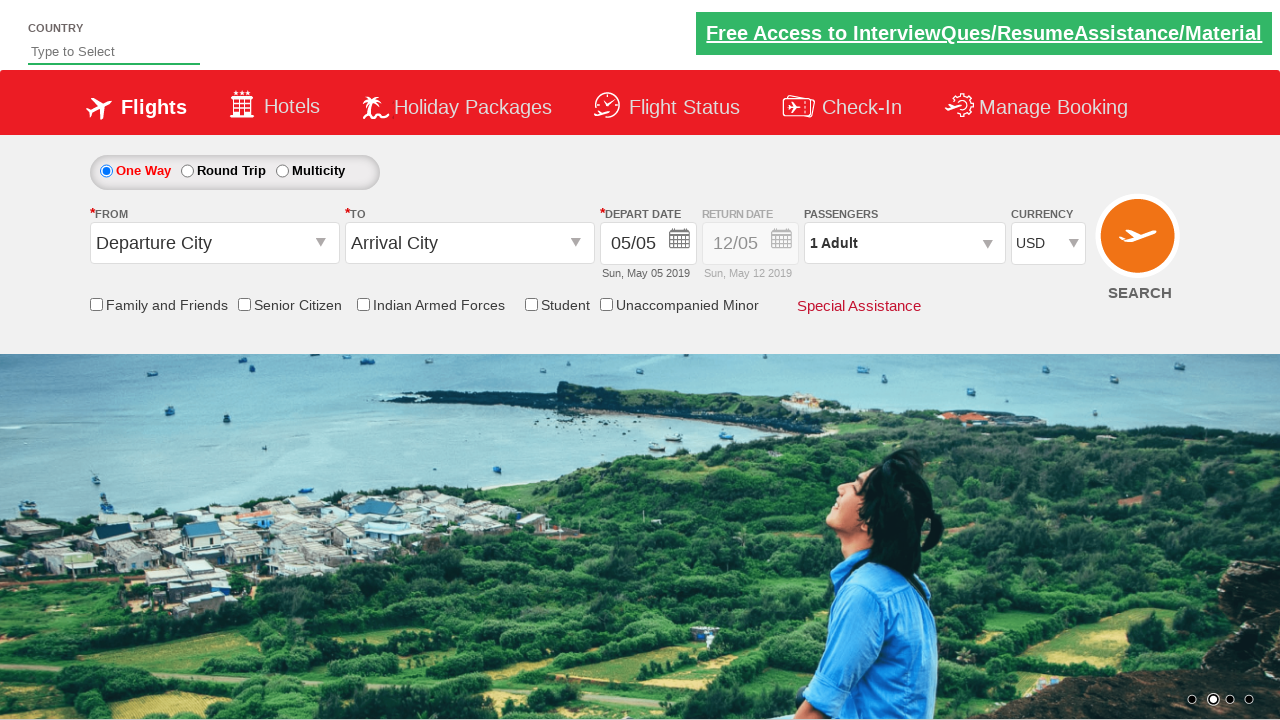

Selected currency at index 0 from static dropdown on #ctl00_mainContent_DropDownListCurrency
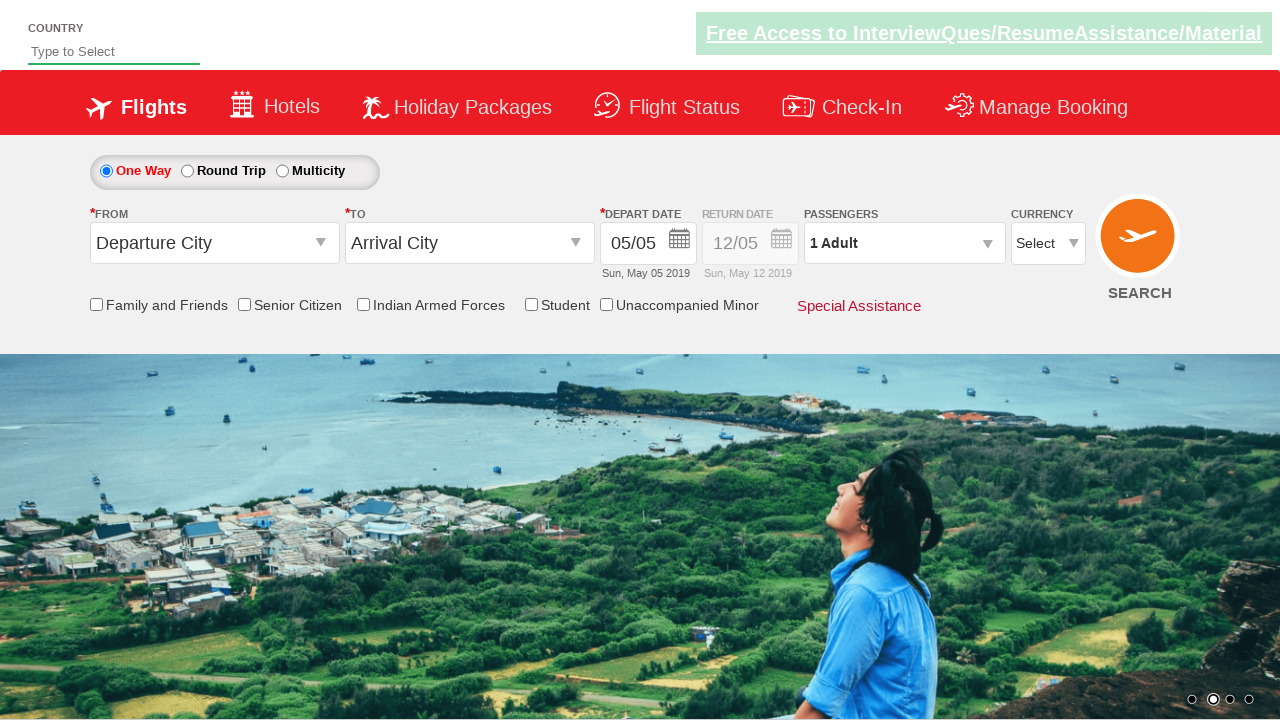

Selected 'AED' currency from static dropdown using value on #ctl00_mainContent_DropDownListCurrency
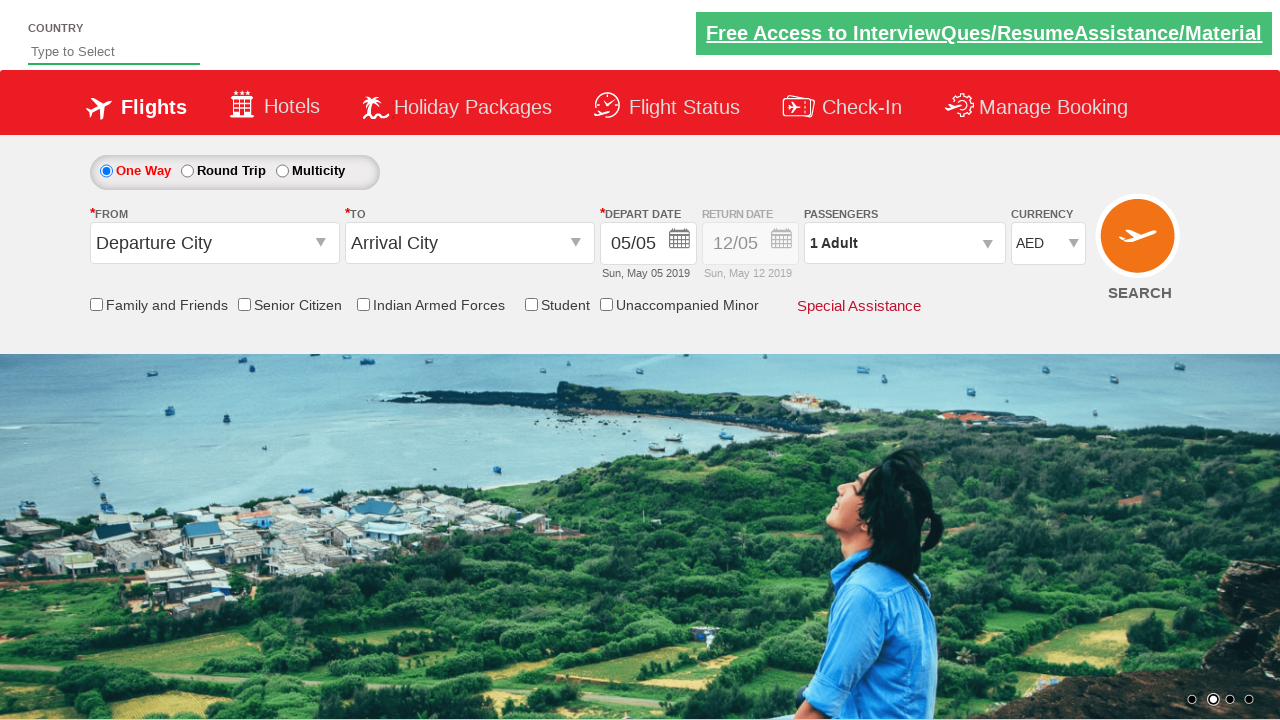

Filled autosuggest field with 'ind' on #autosuggest
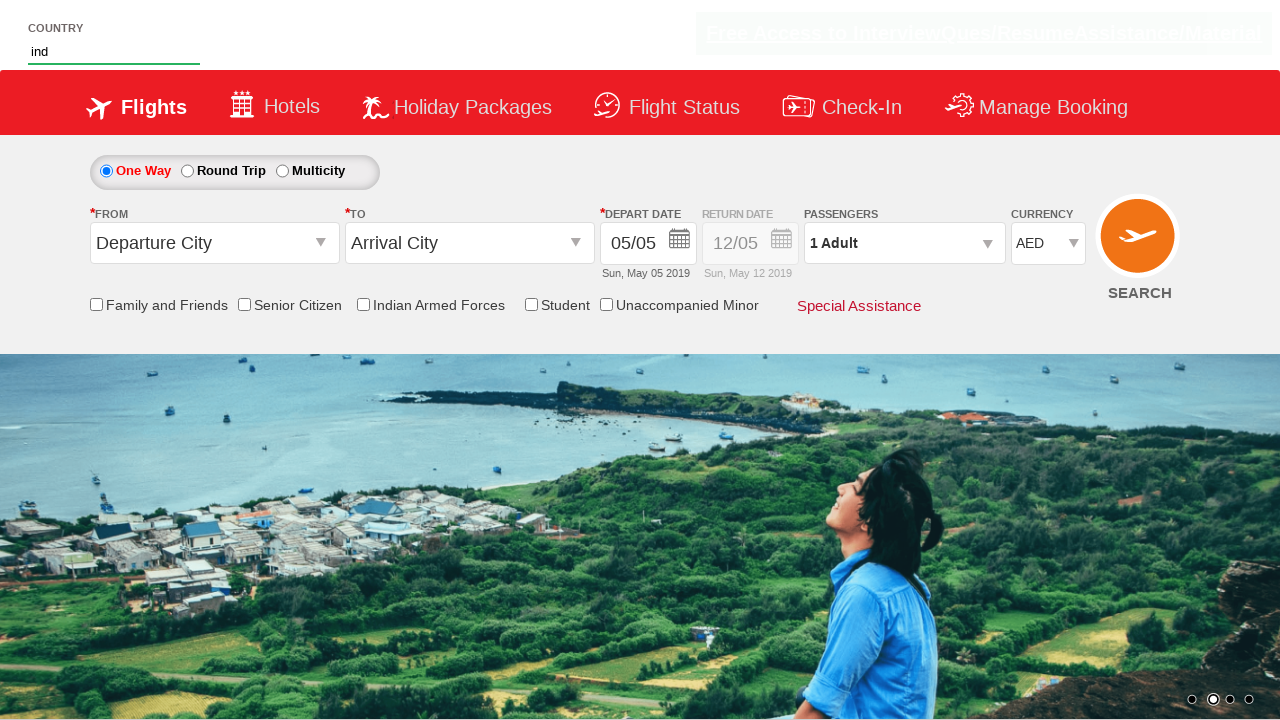

Dynamic dropdown suggestions loaded
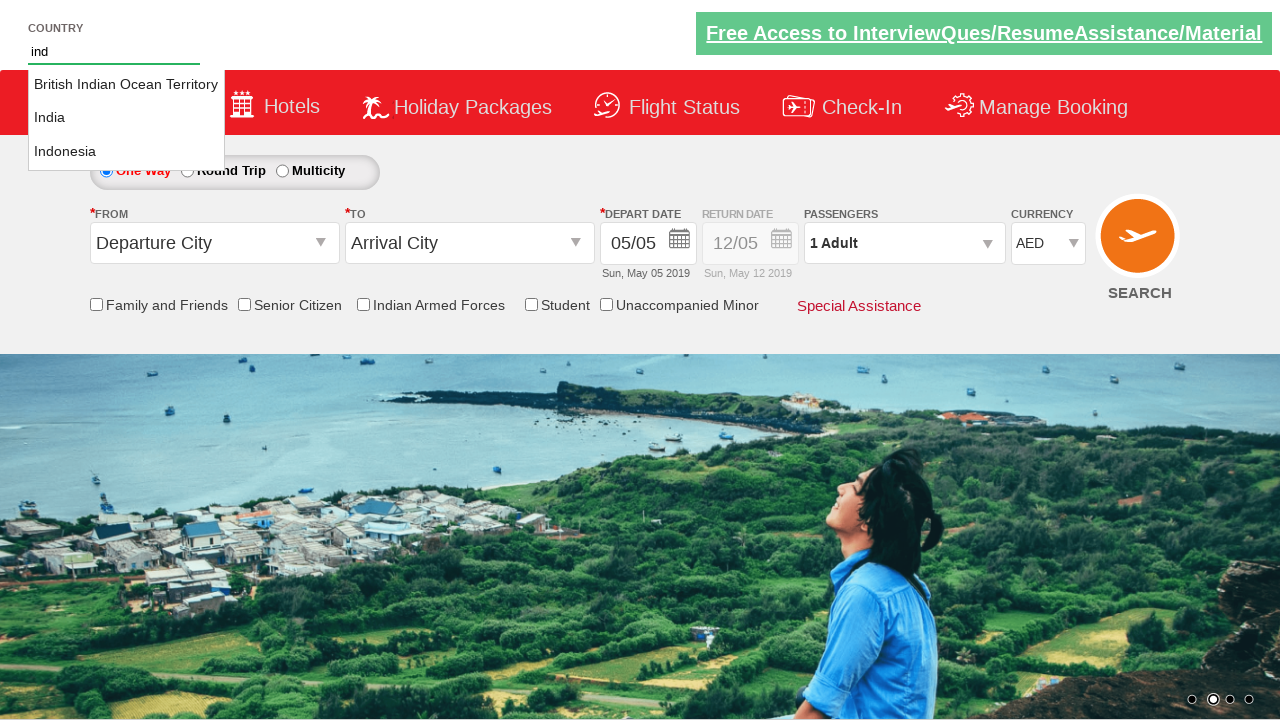

Clicked on 'India' from dynamic dropdown suggestions at (126, 118) on li[class='ui-menu-item'] a >> nth=1
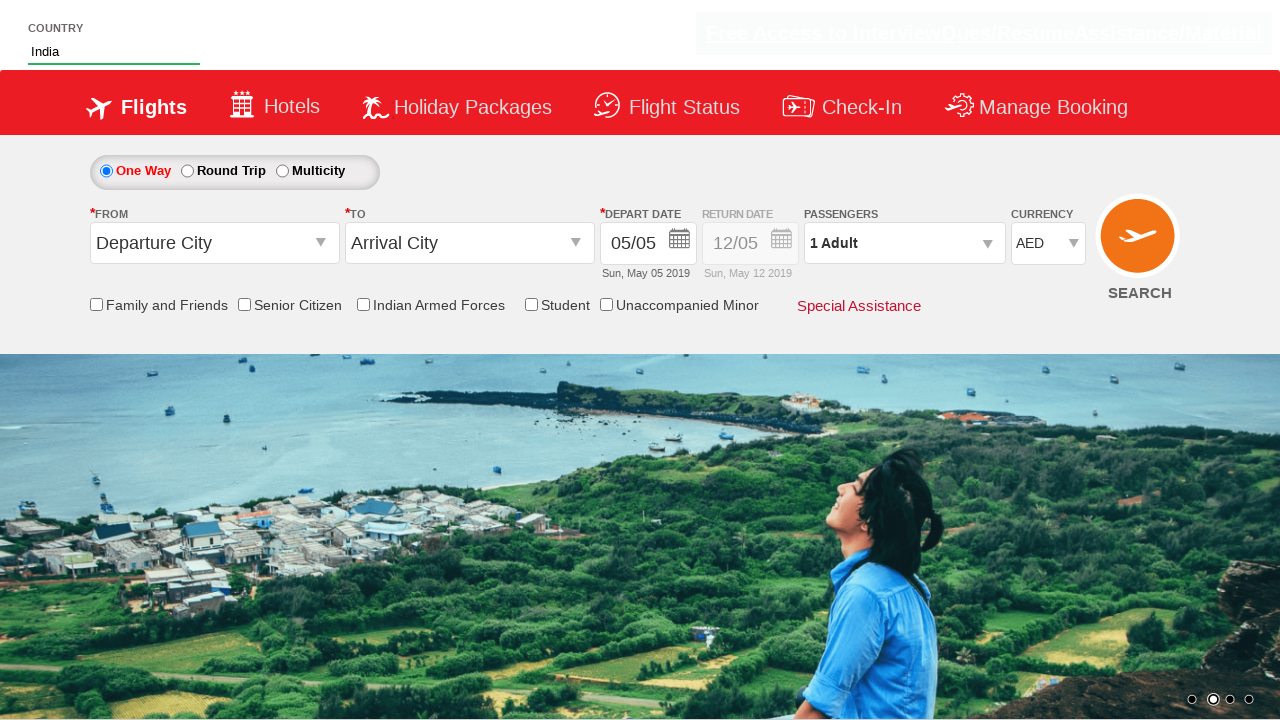

Verified 'India' is selected in autosuggest field
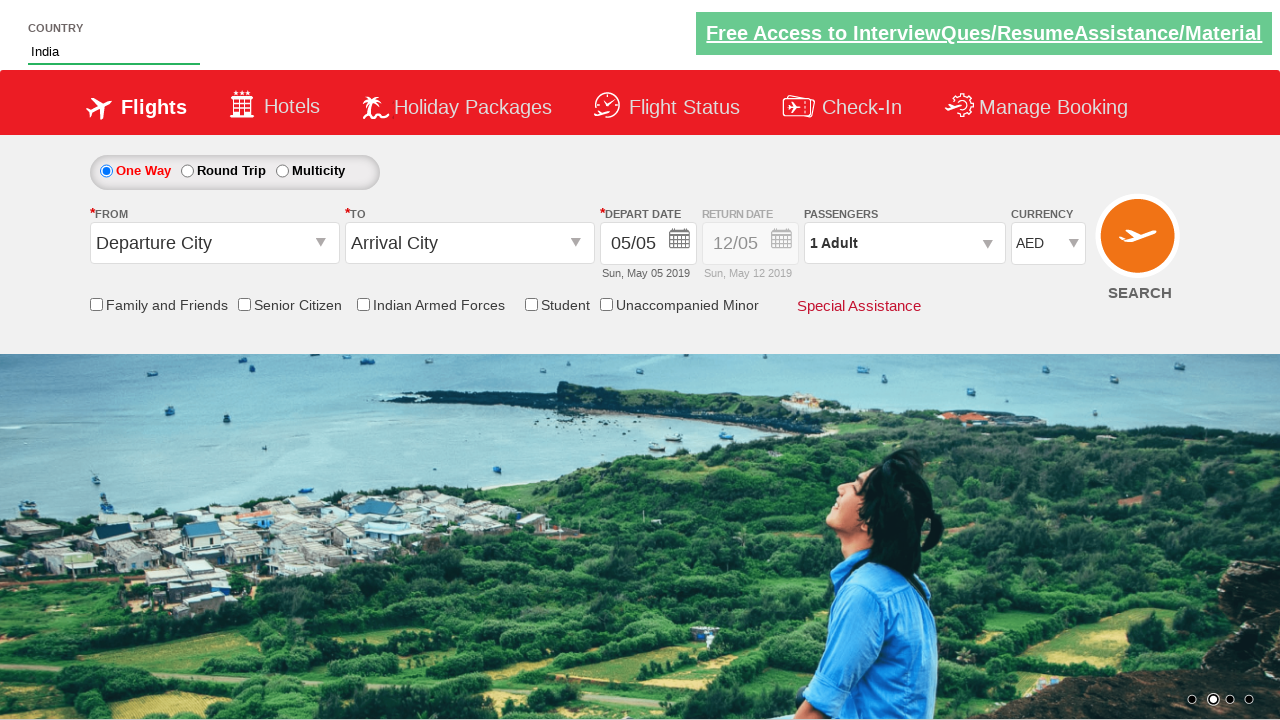

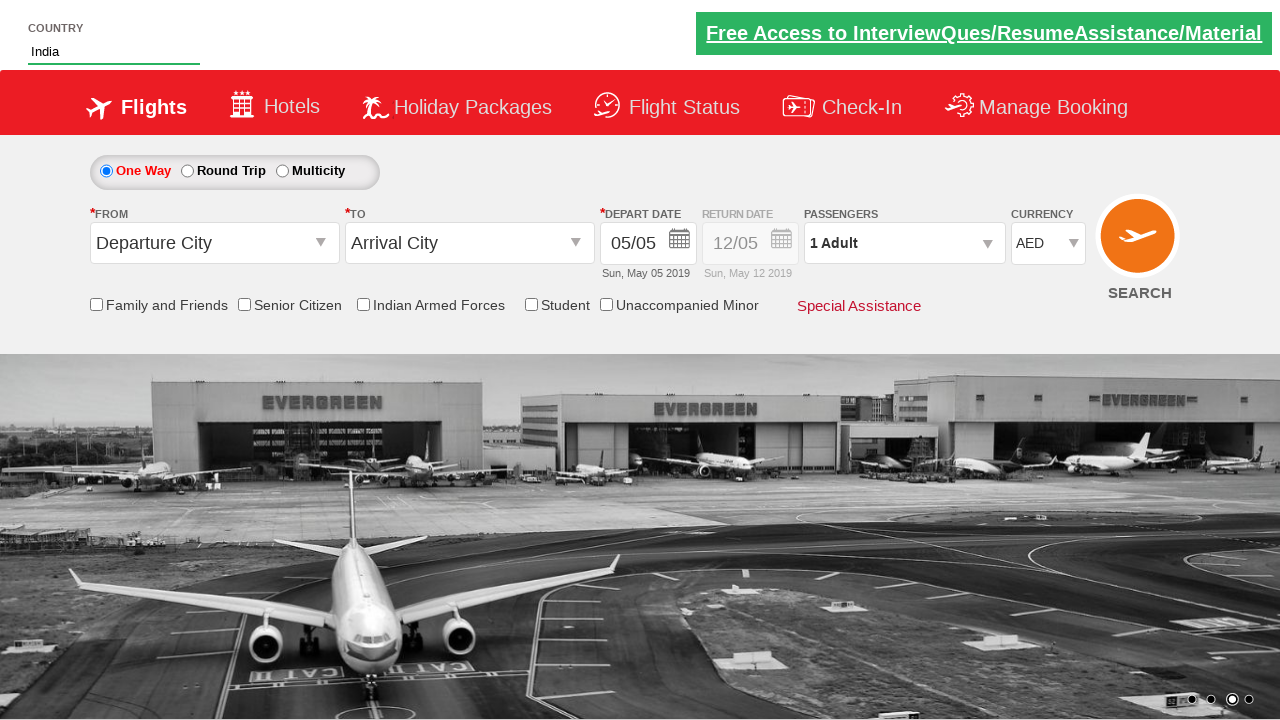